Tests browser window handling by clicking buttons that open new tabs and windows, then switches to each new window, captures its URL, and closes it.

Starting URL: https://demoqa.com/browser-windows

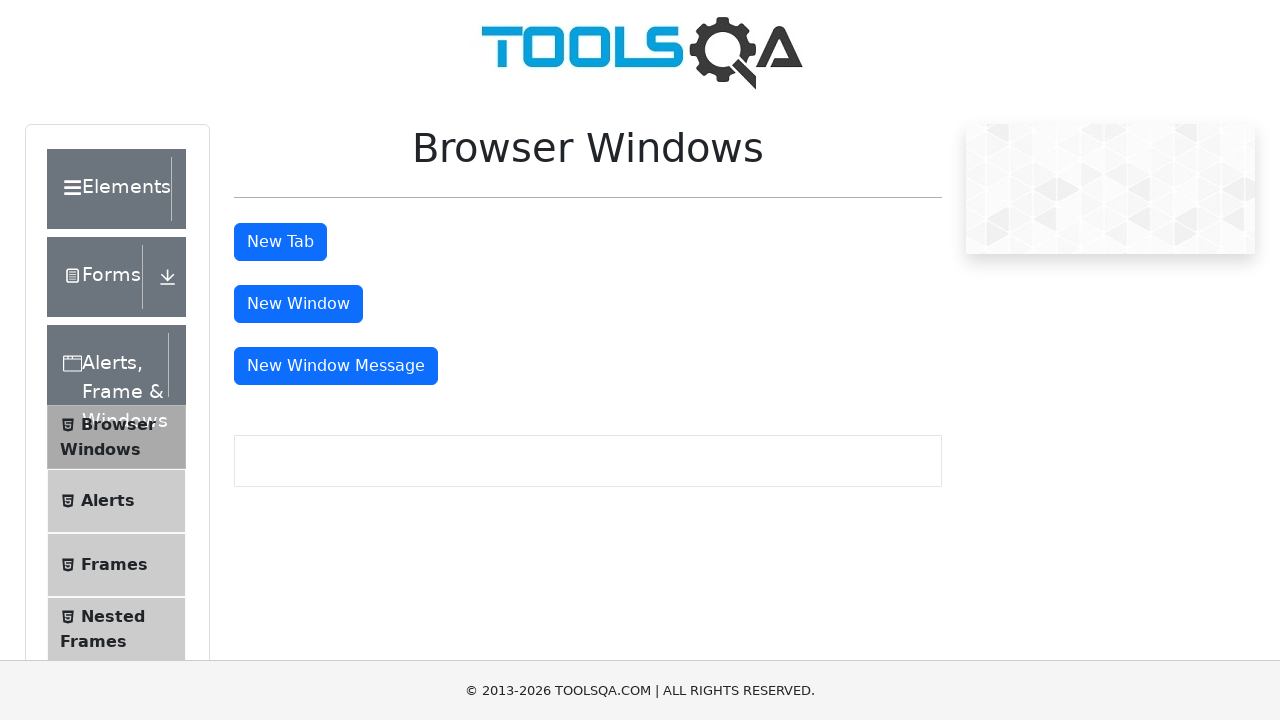

Clicked the 'New Tab' button at (280, 242) on #tabButton
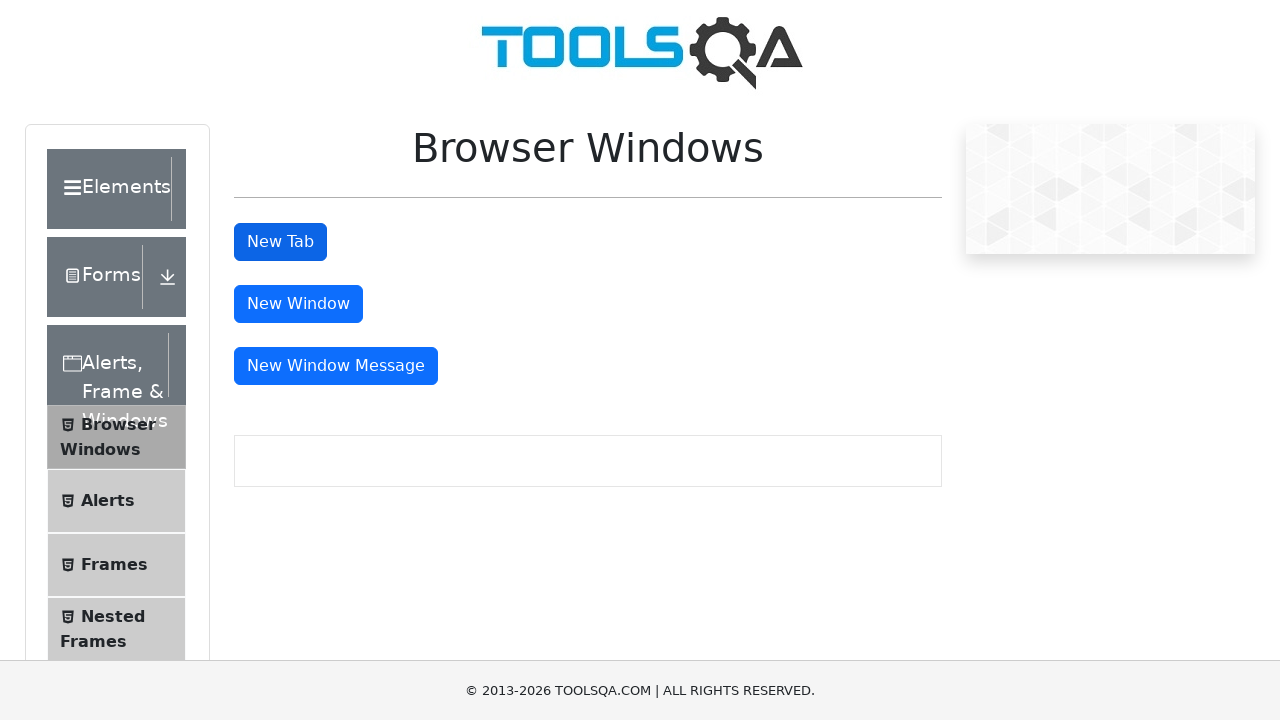

Clicked the 'New Window' button at (298, 304) on #windowButton
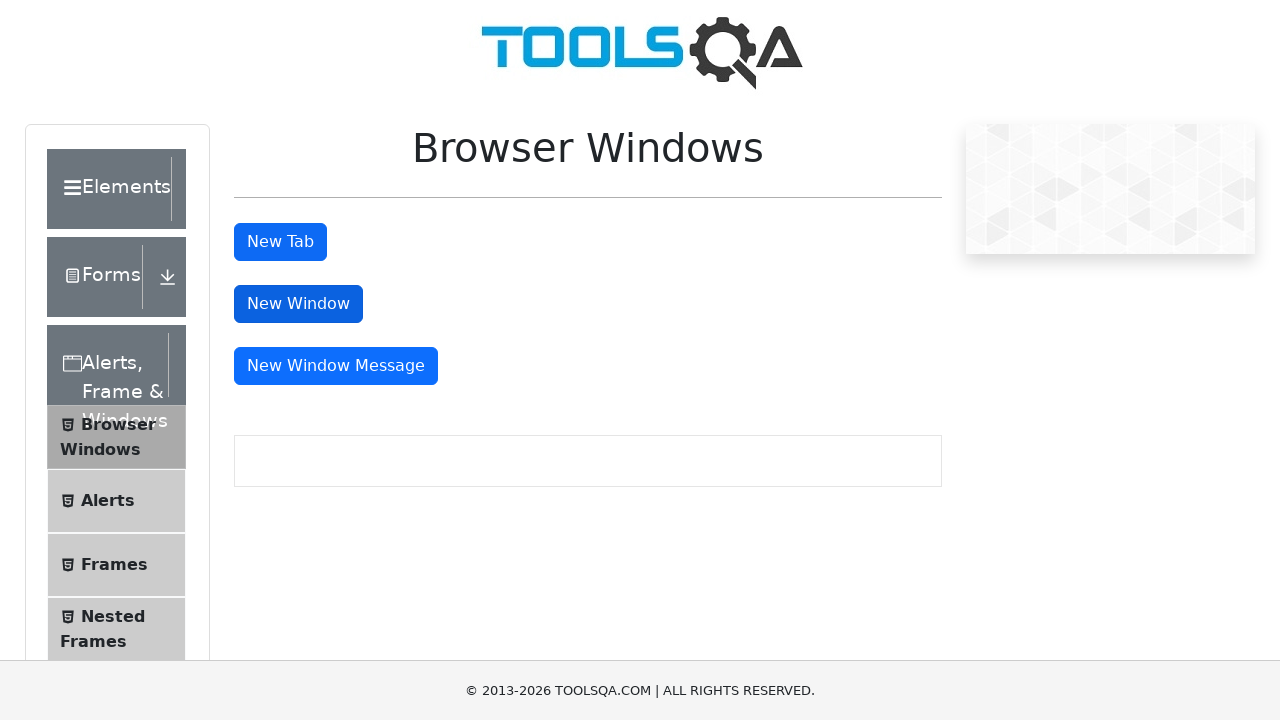

Clicked the 'New Window Message' button at (336, 366) on #messageWindowButton
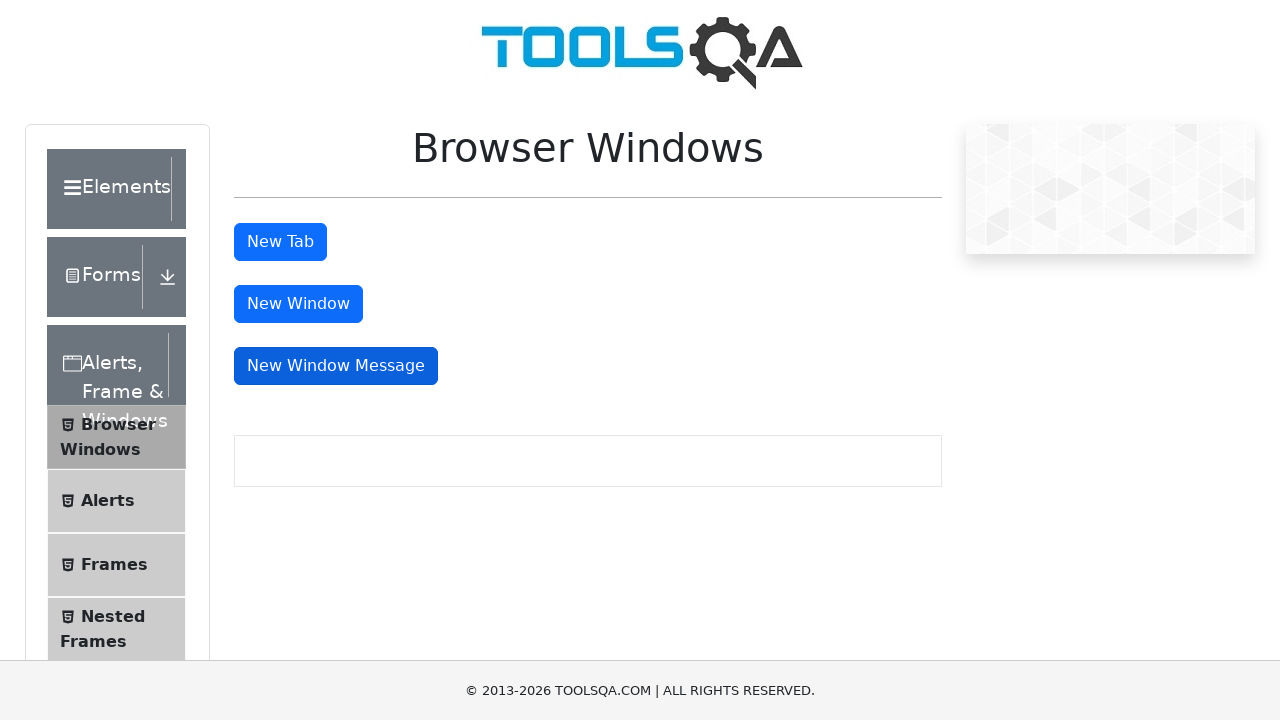

Retrieved all pages from browser context
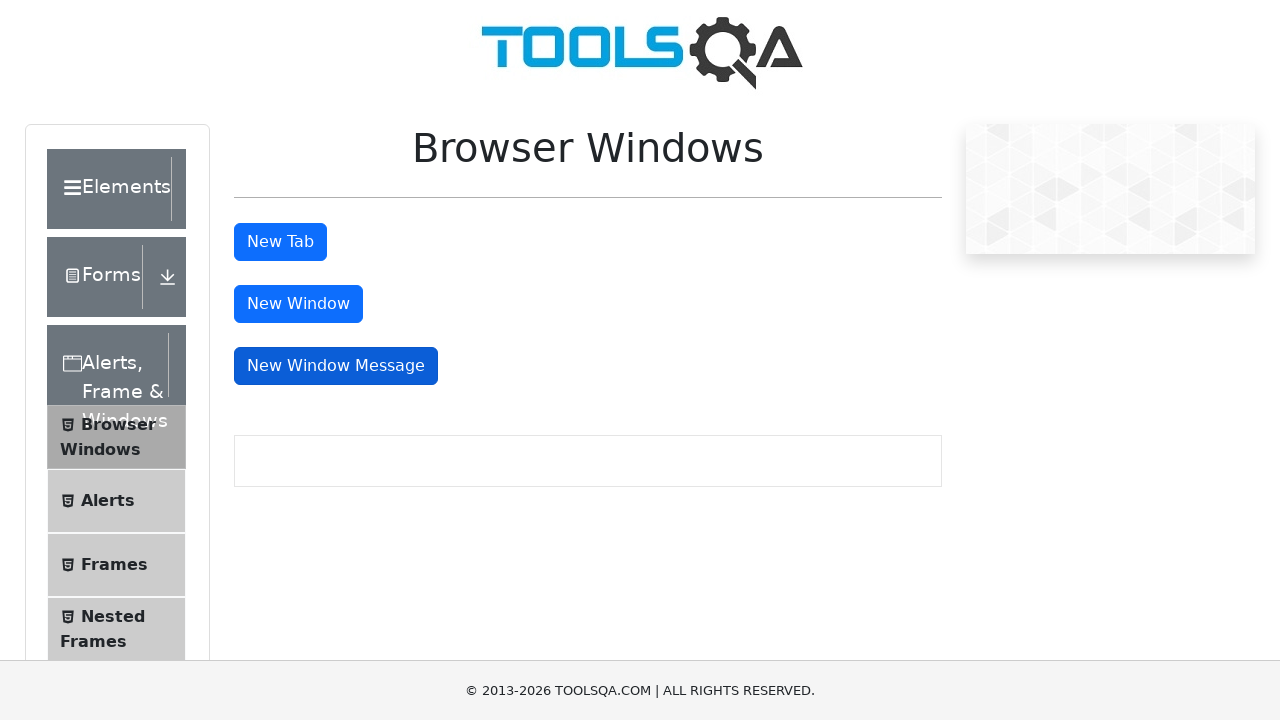

Brought new page to front
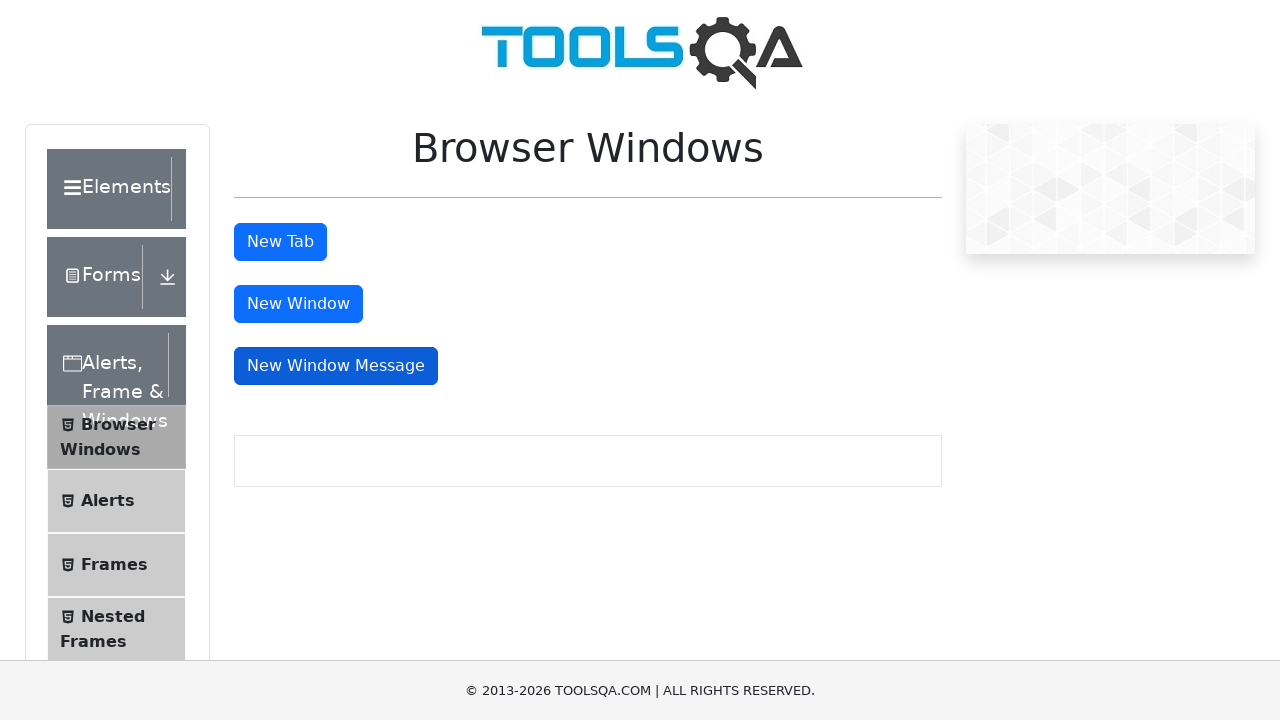

New page finished loading (domcontentloaded)
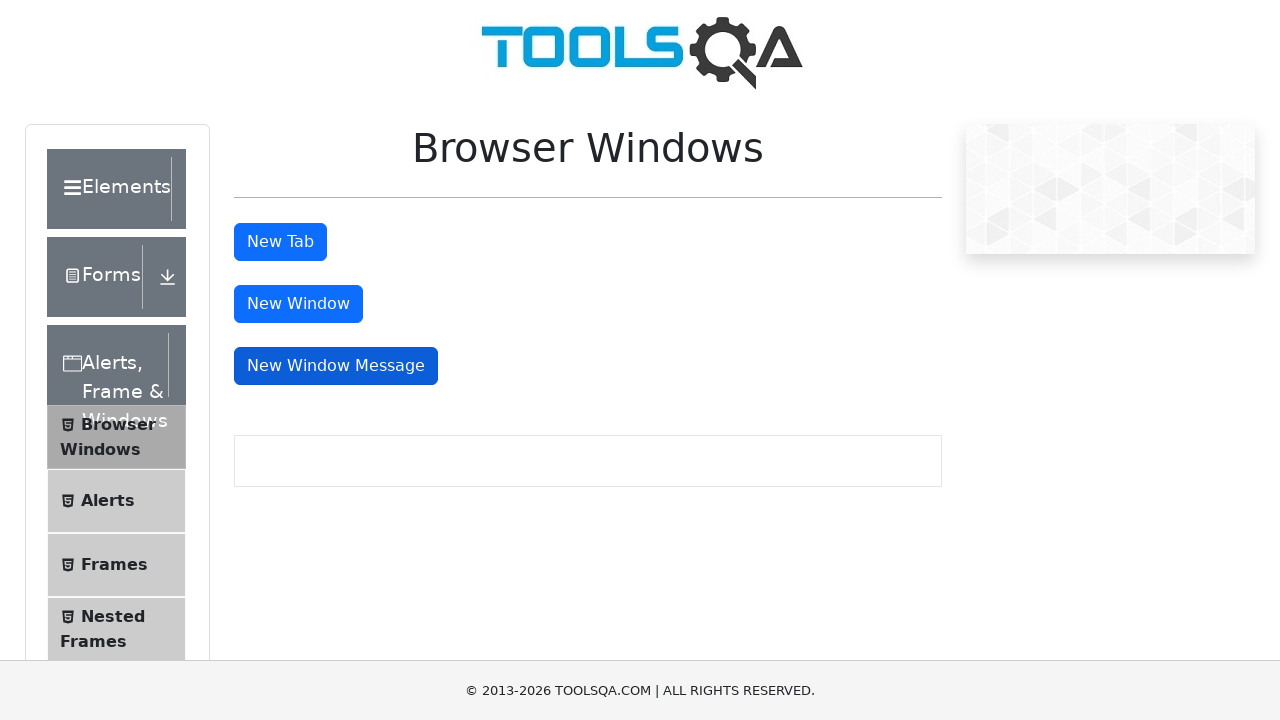

Closed new page/window
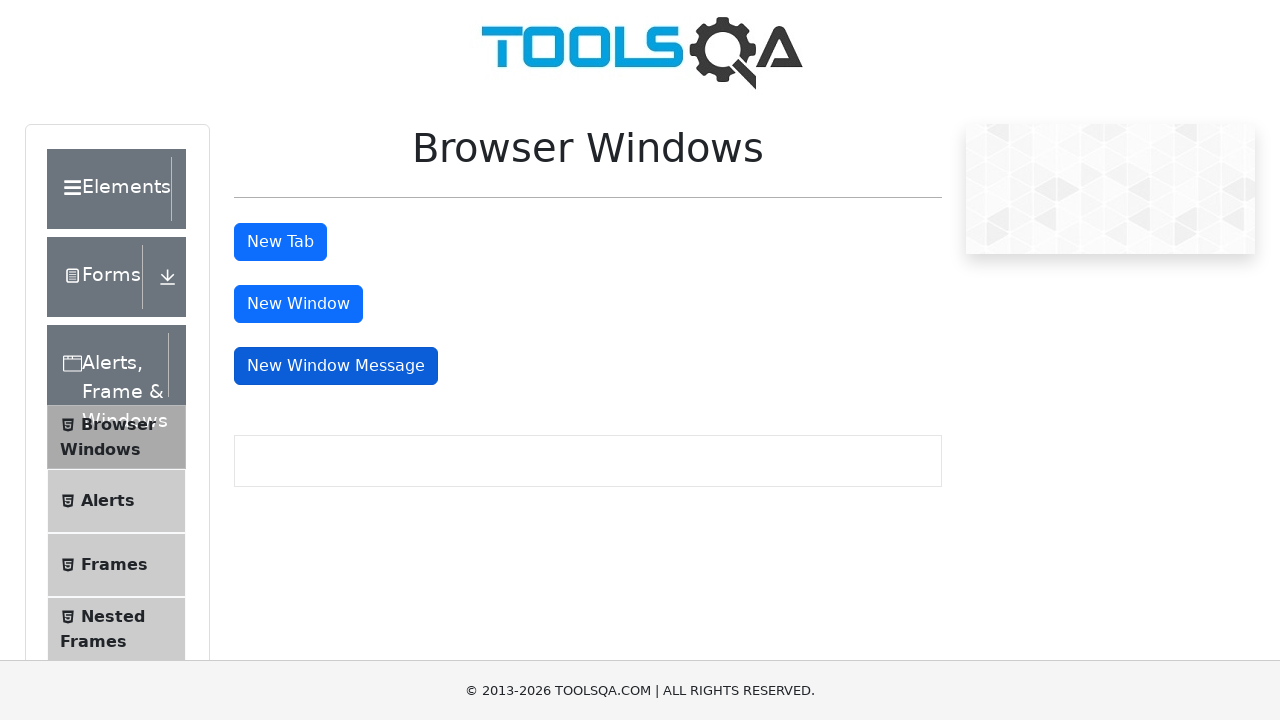

Brought new page to front
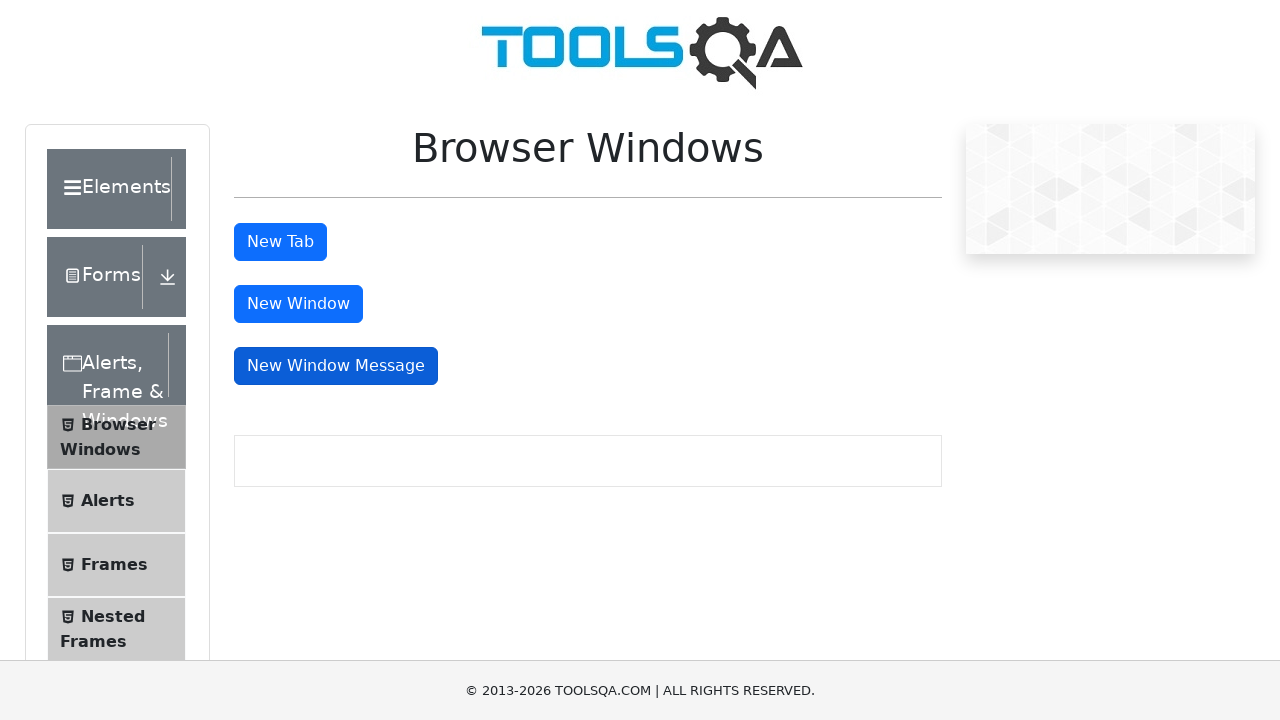

New page finished loading (domcontentloaded)
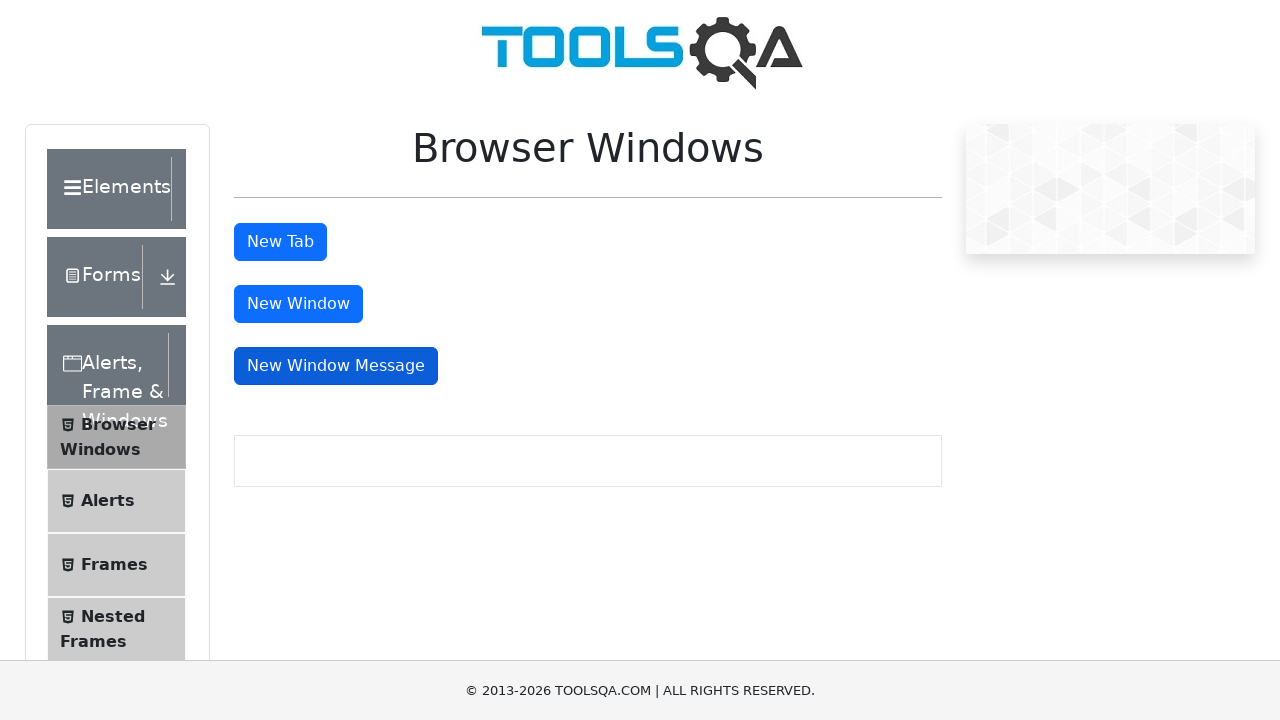

Closed new page/window
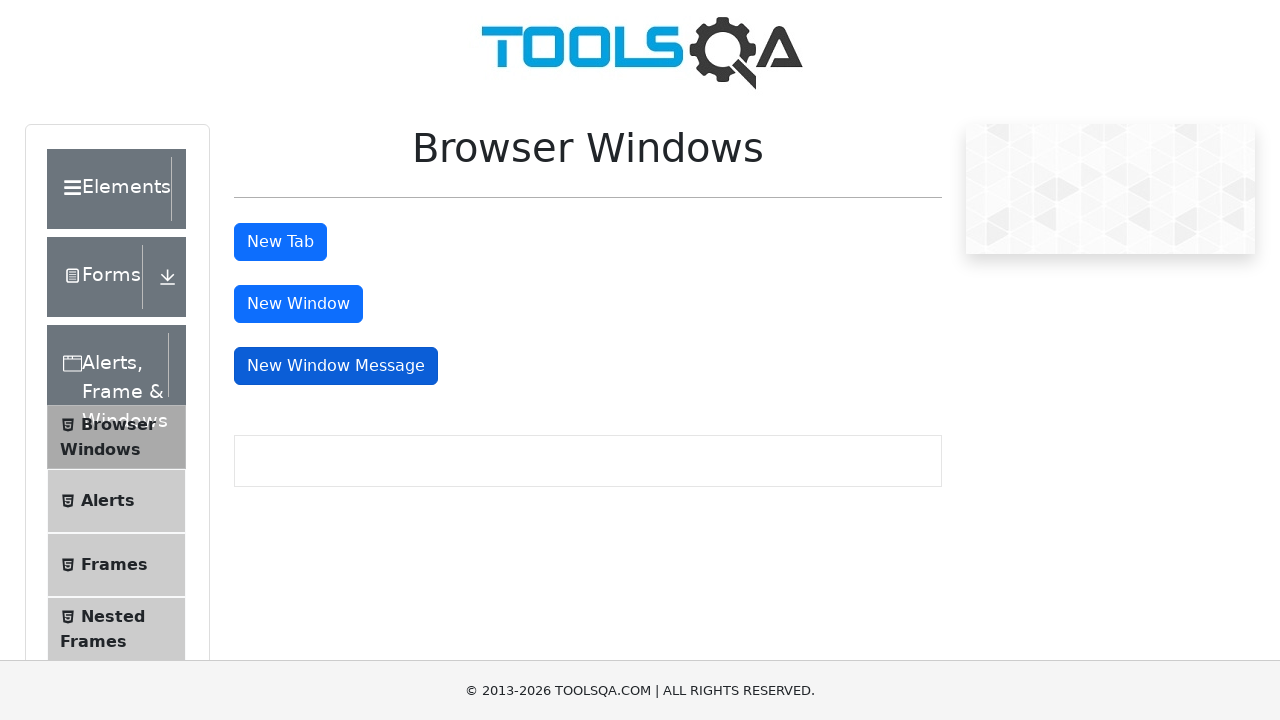

Brought new page to front
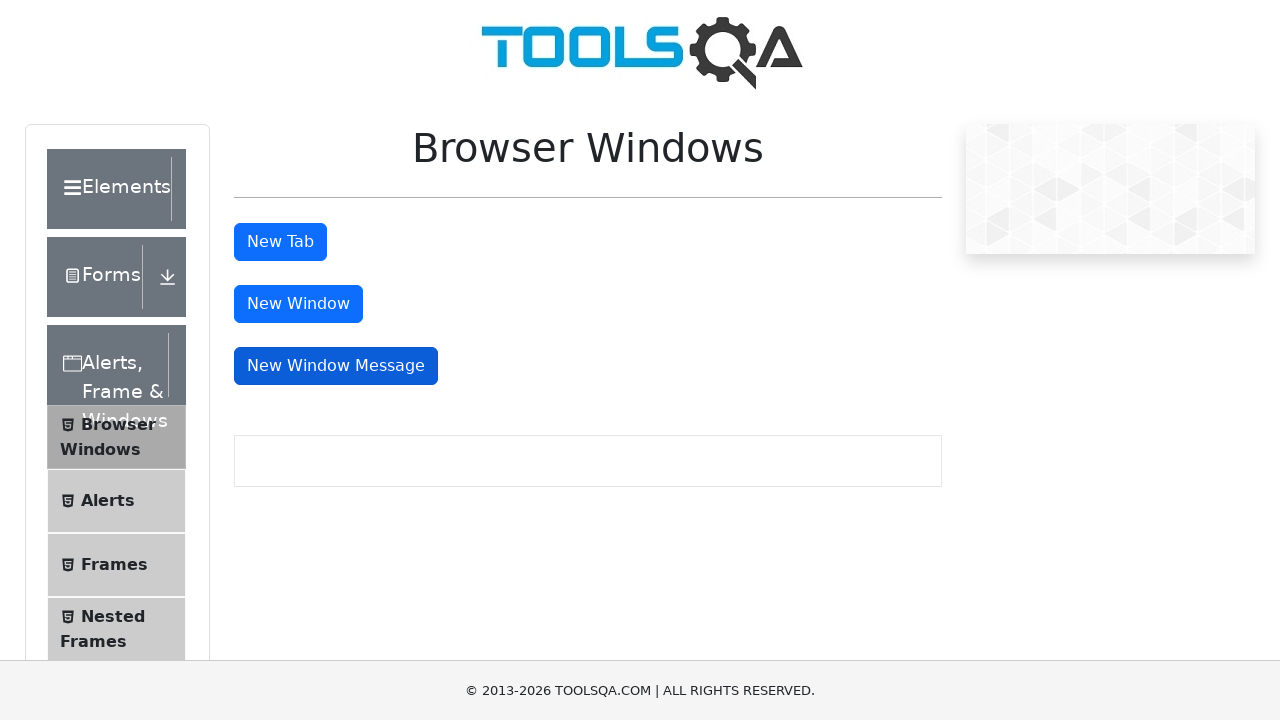

New page finished loading (domcontentloaded)
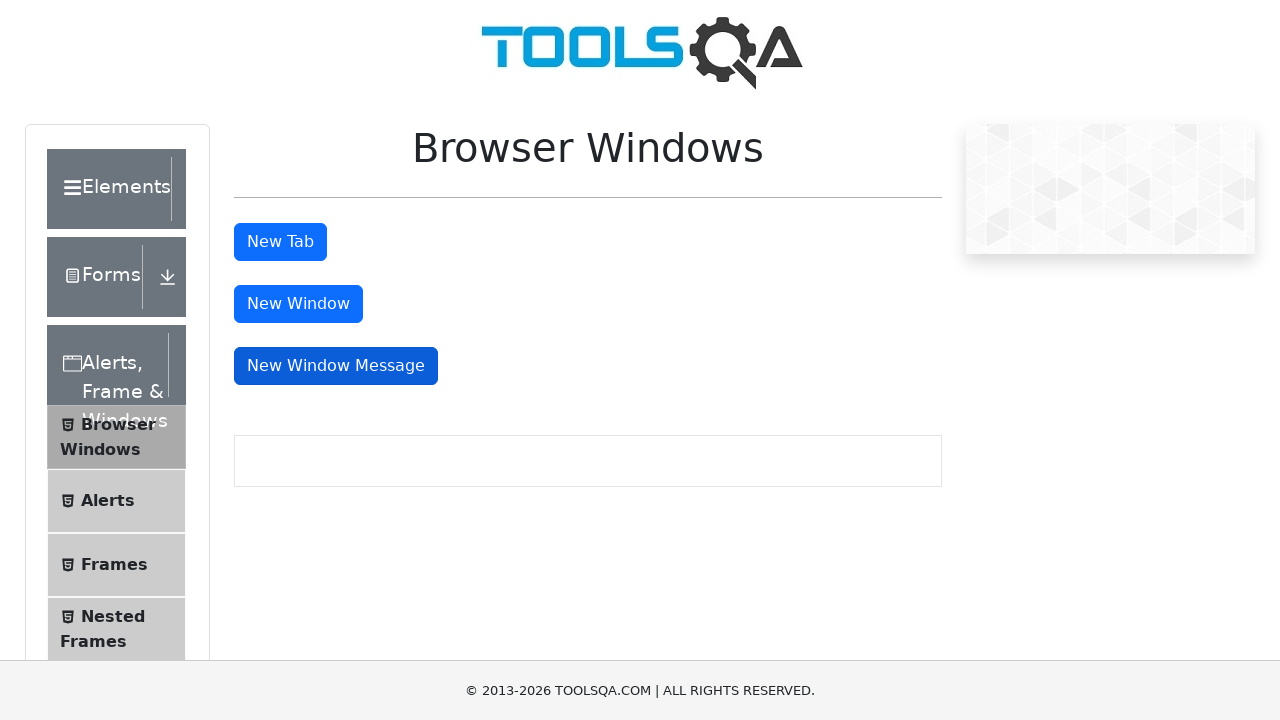

Closed new page/window
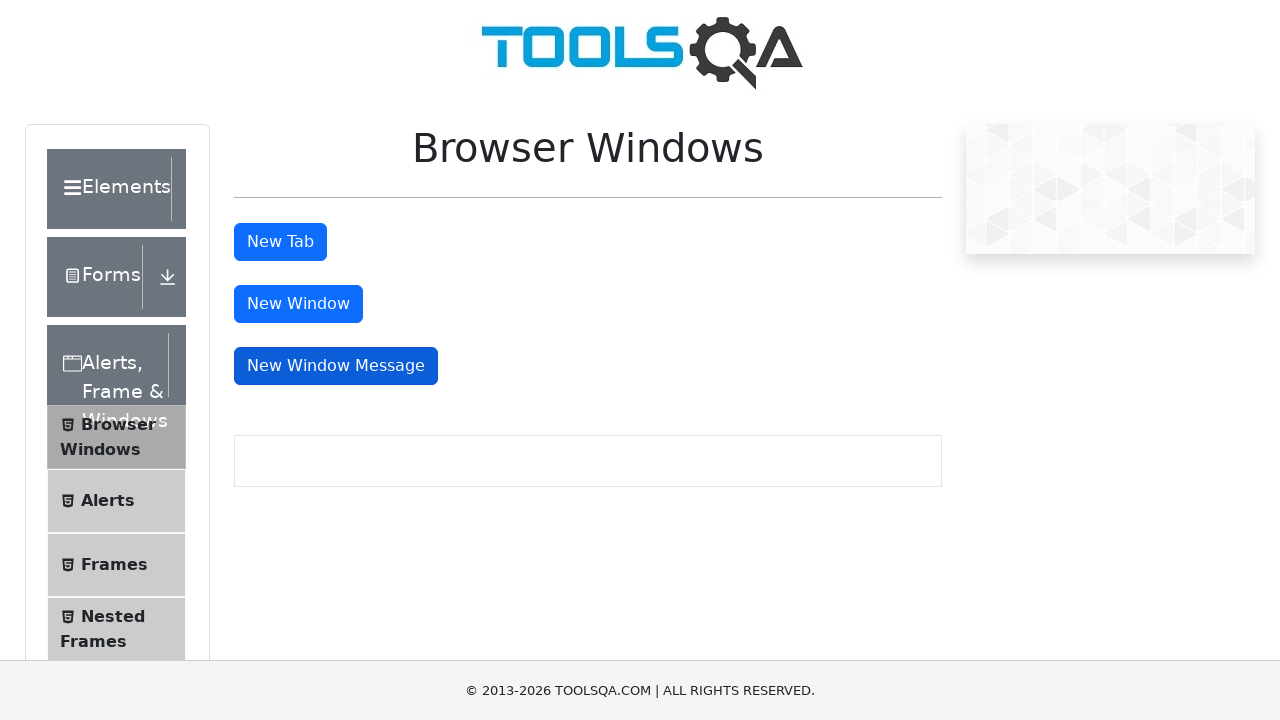

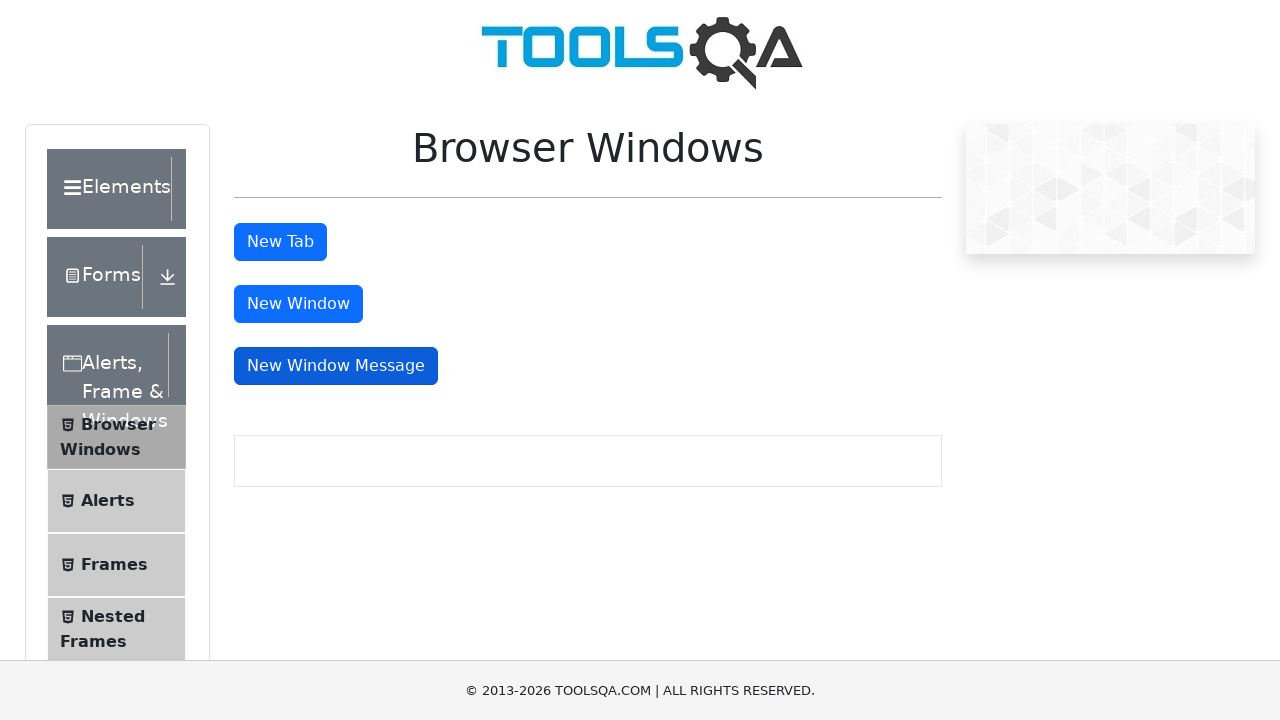